Tests alert with OK and Cancel options by clicking Cancel and verifying the cancellation message

Starting URL: http://demo.automationtesting.in/Register.html

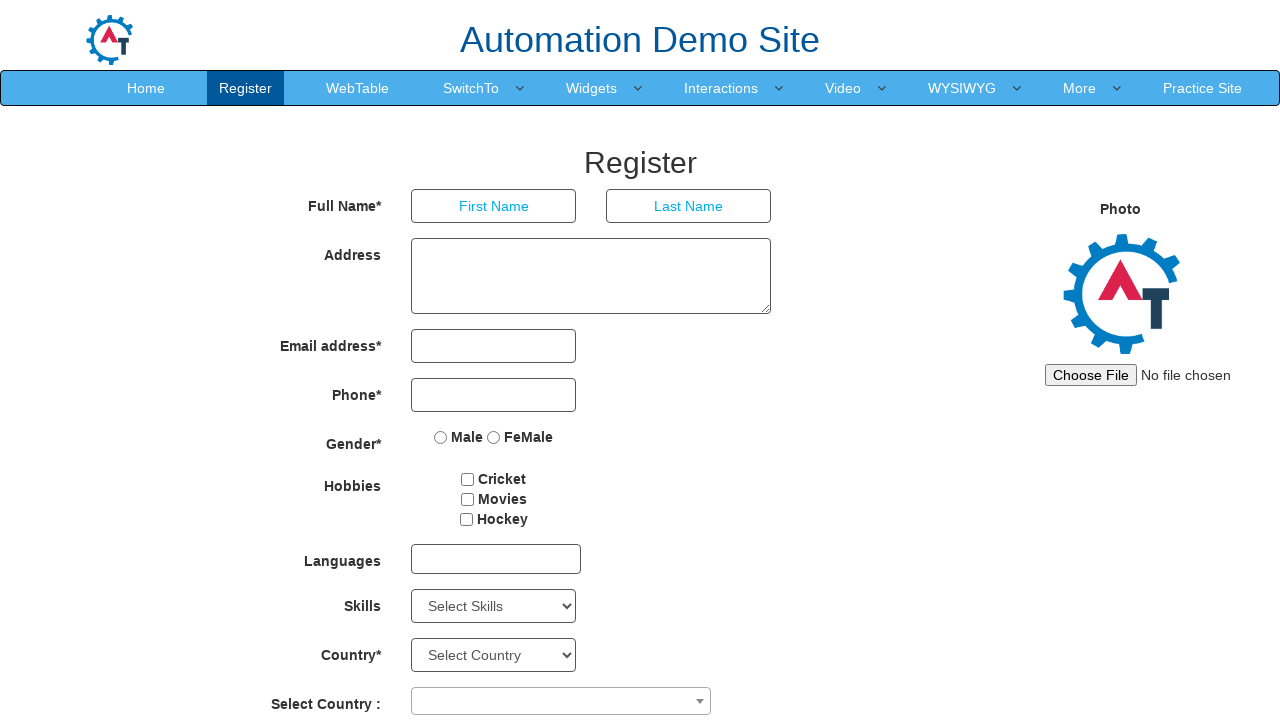

Clicked on SwitchTo link at (471, 88) on a[href="SwitchTo.html"]
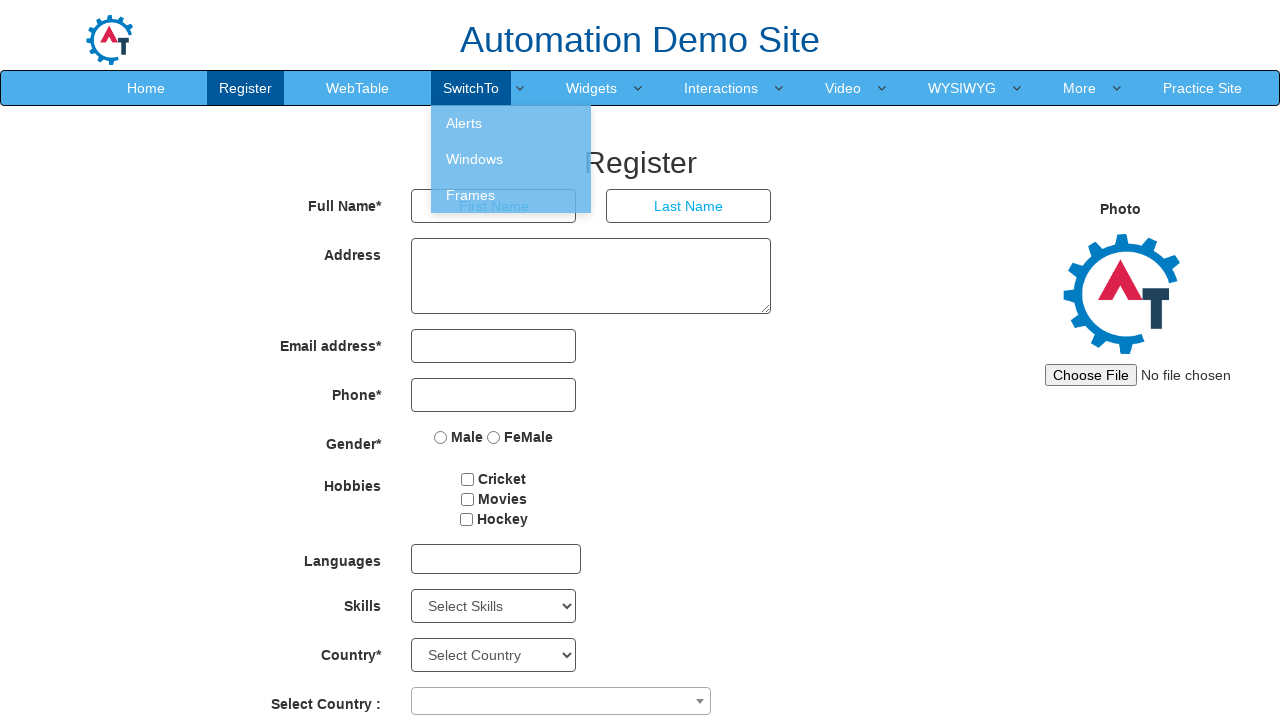

Clicked on Alerts link at (511, 123) on a[href="Alerts.html"]
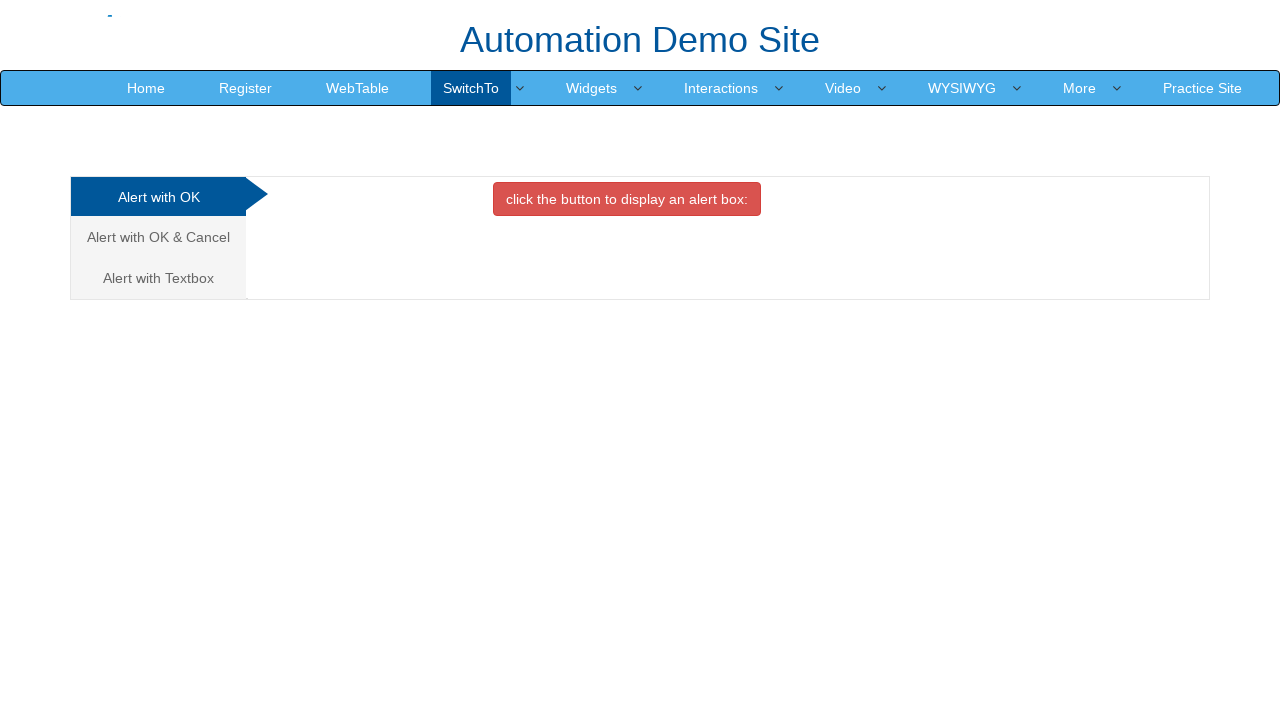

Clicked on Cancel tab at (158, 237) on .analystic[href="#CancelTab"]
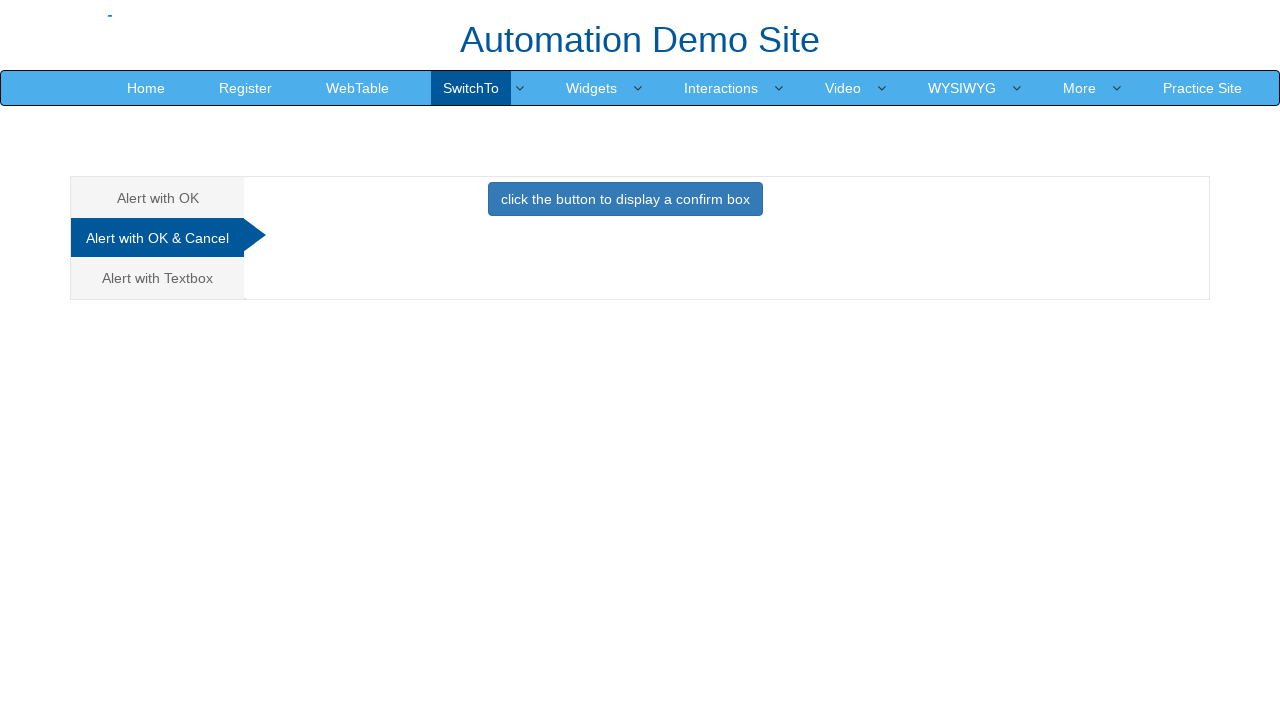

Set up dialog handler to dismiss alert
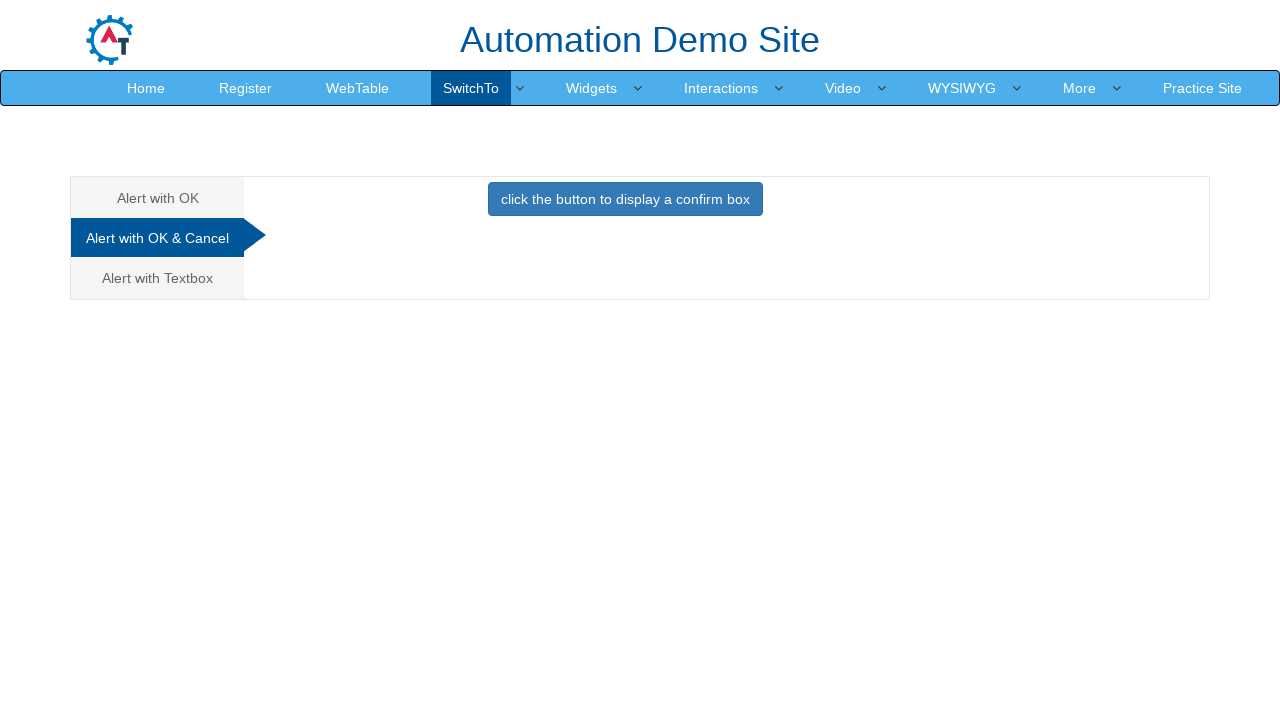

Clicked primary button to trigger alert dialog at (625, 199) on .btn.btn-primary
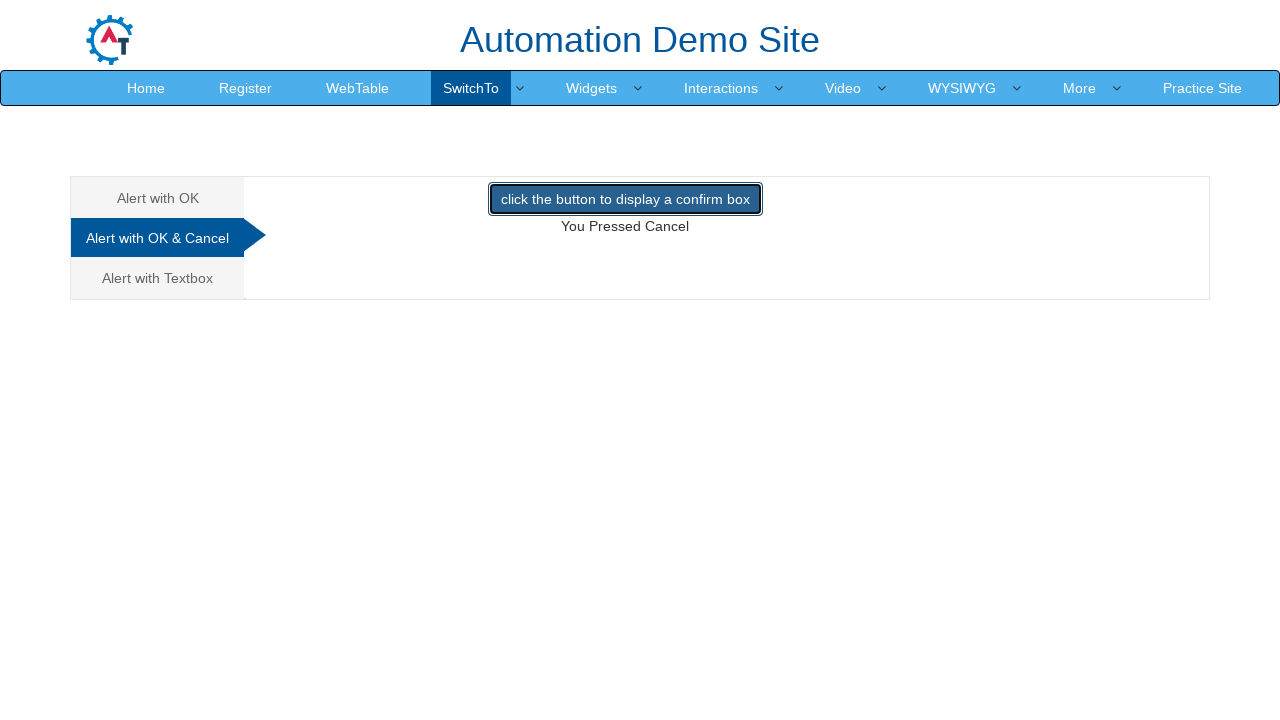

Alert was dismissed and result text appeared
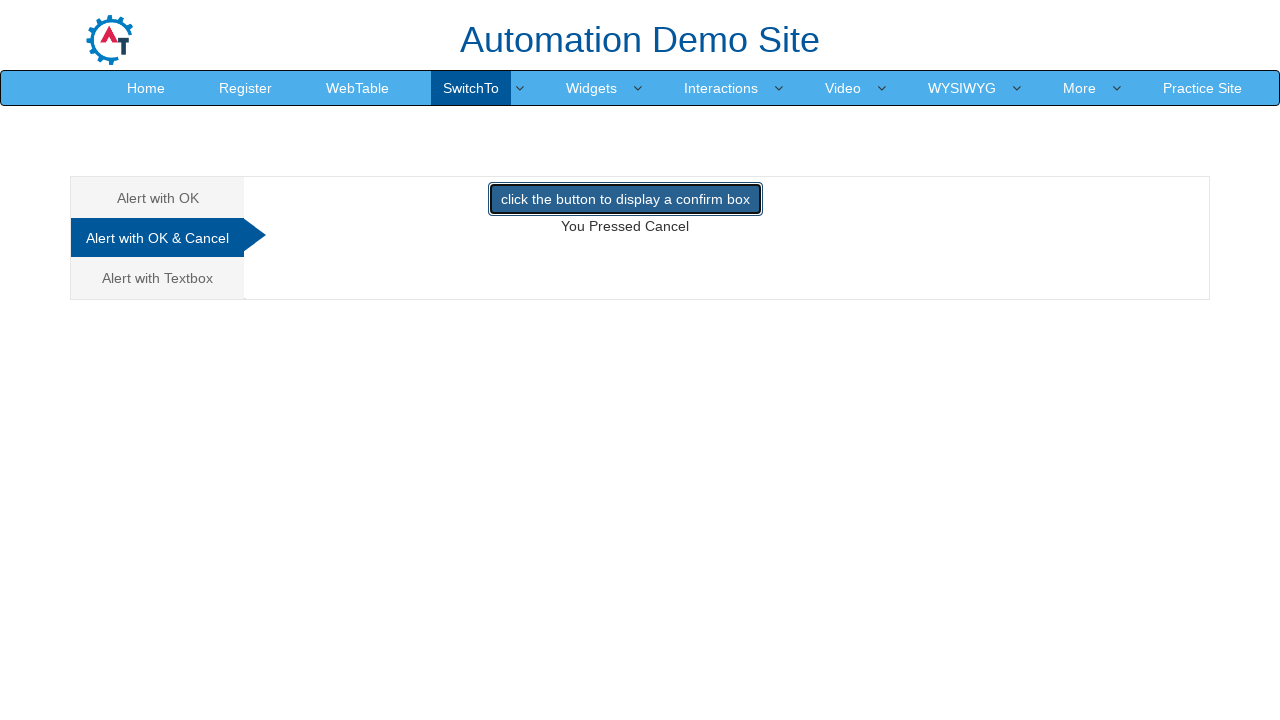

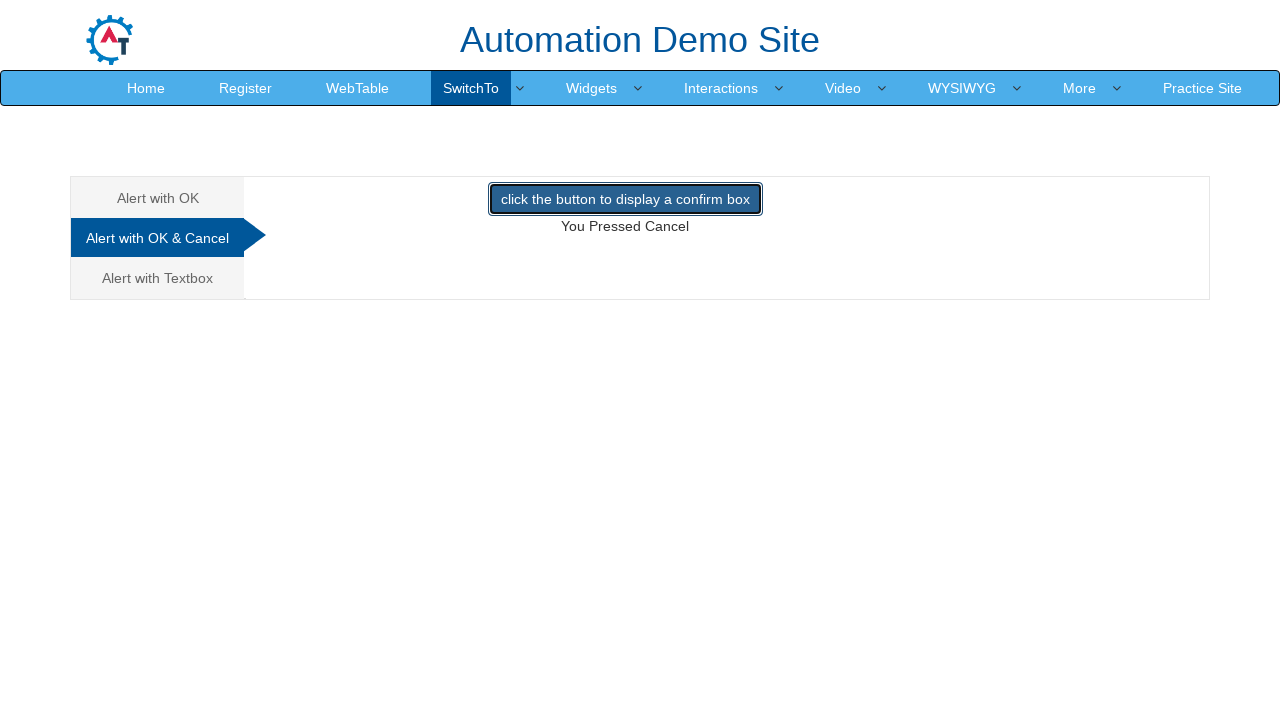